Tests JavaScript alert handling on demoqa.com by navigating to the Alerts section and interacting with various alert types including simple alerts, timed alerts, confirm dialogs, and prompt dialogs.

Starting URL: https://demoqa.com

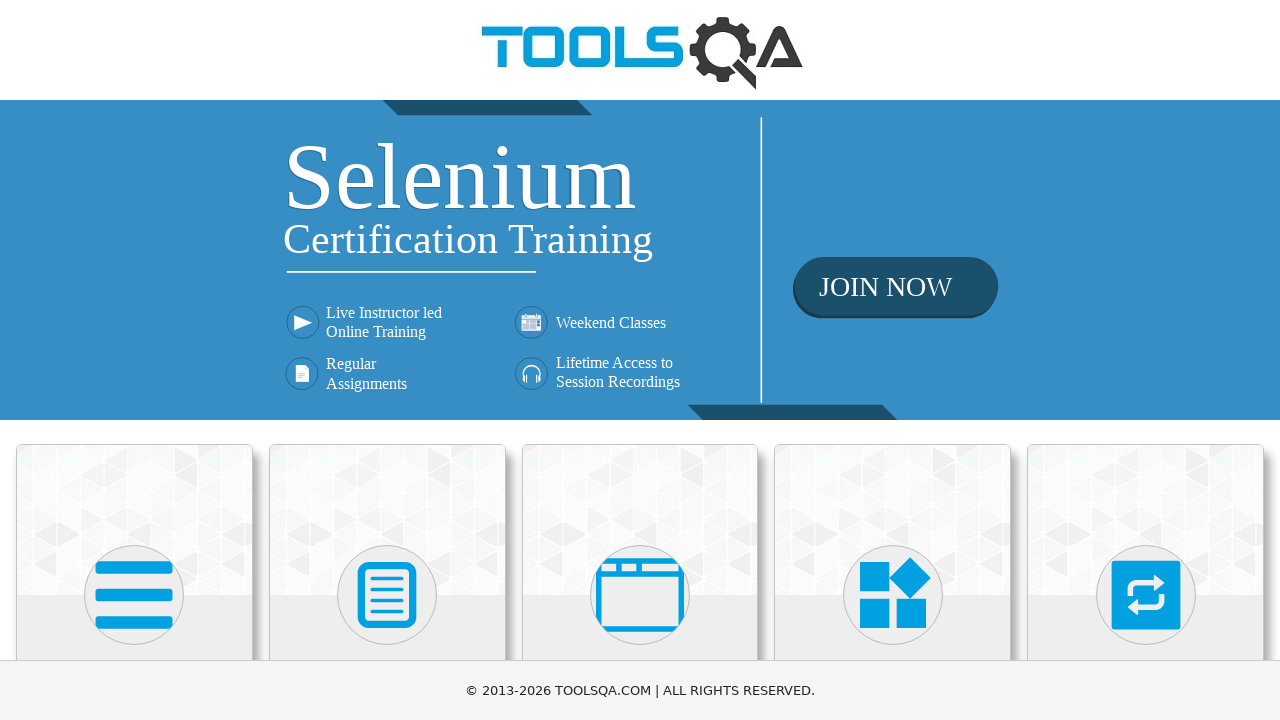

Clicked on 'Alerts, Frame & Windows' category at (640, 360) on xpath=//*[@class='category-cards']//following::div[@class='card-body']//h5[conta
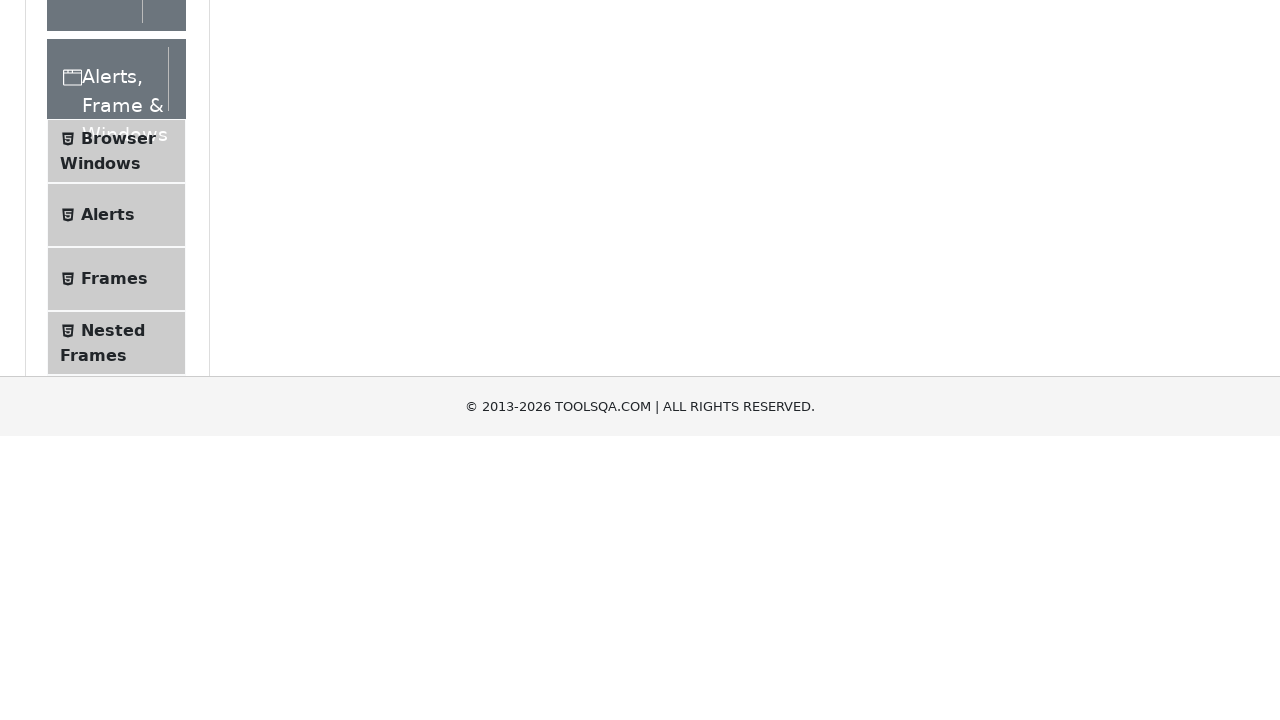

Clicked on 'Alerts' menu item at (108, 501) on xpath=//*[@class='accordion']//div[@class='element-group']//following::span[@cla
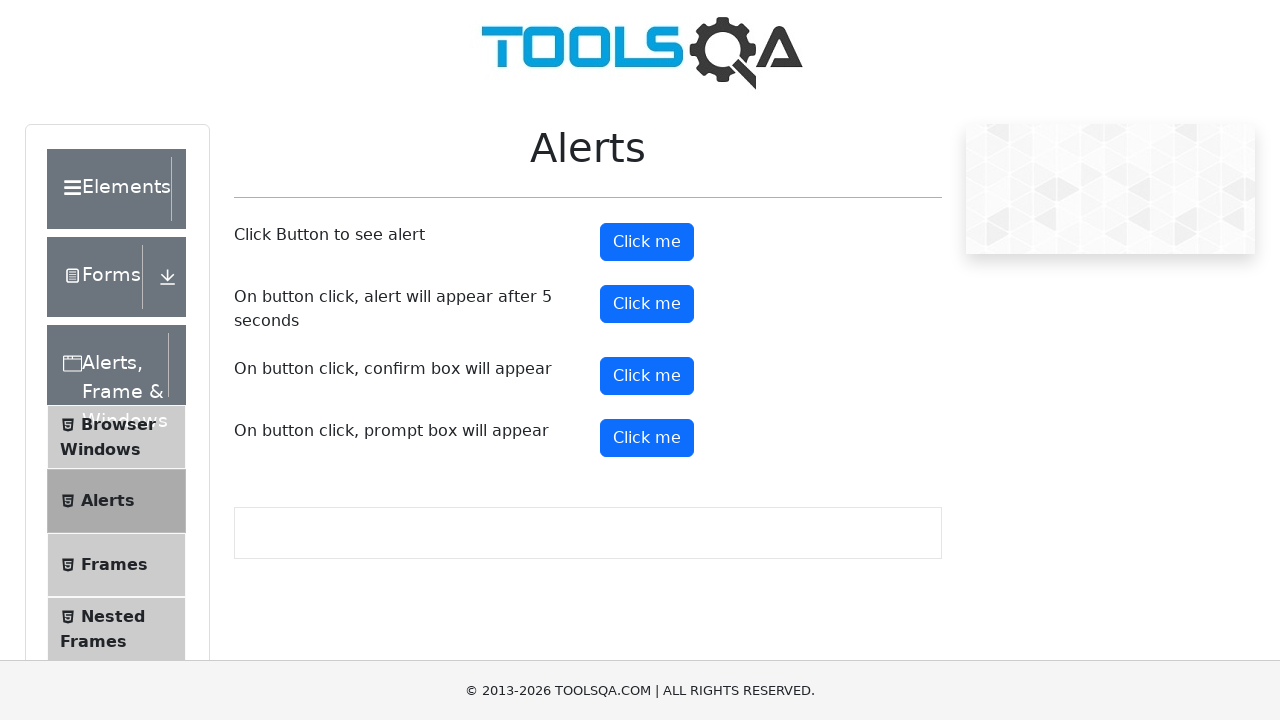

Clicked alert button to trigger simple alert at (647, 242) on xpath=//button[@id='alertButton']
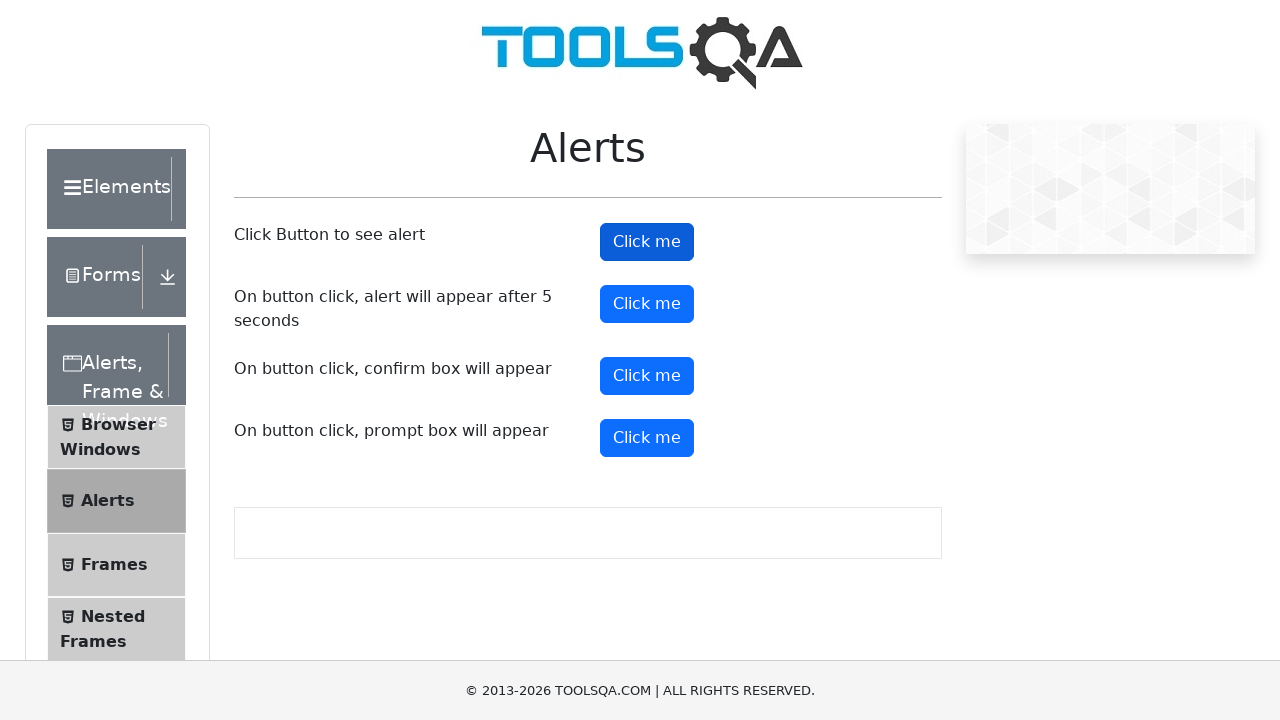

Set up dialog handler and clicked alert button to accept simple alert at (647, 242) on xpath=//button[@id='alertButton']
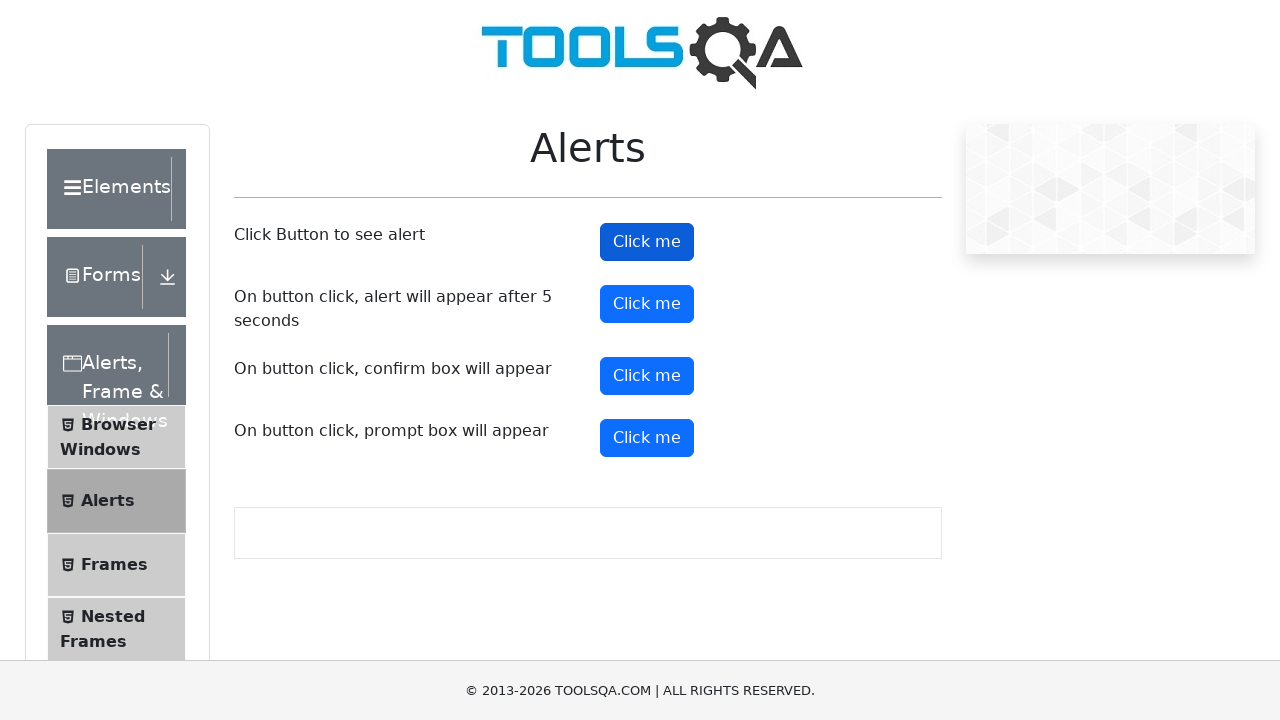

Clicked timer alert button at (647, 304) on xpath=//button[@id='timerAlertButton']
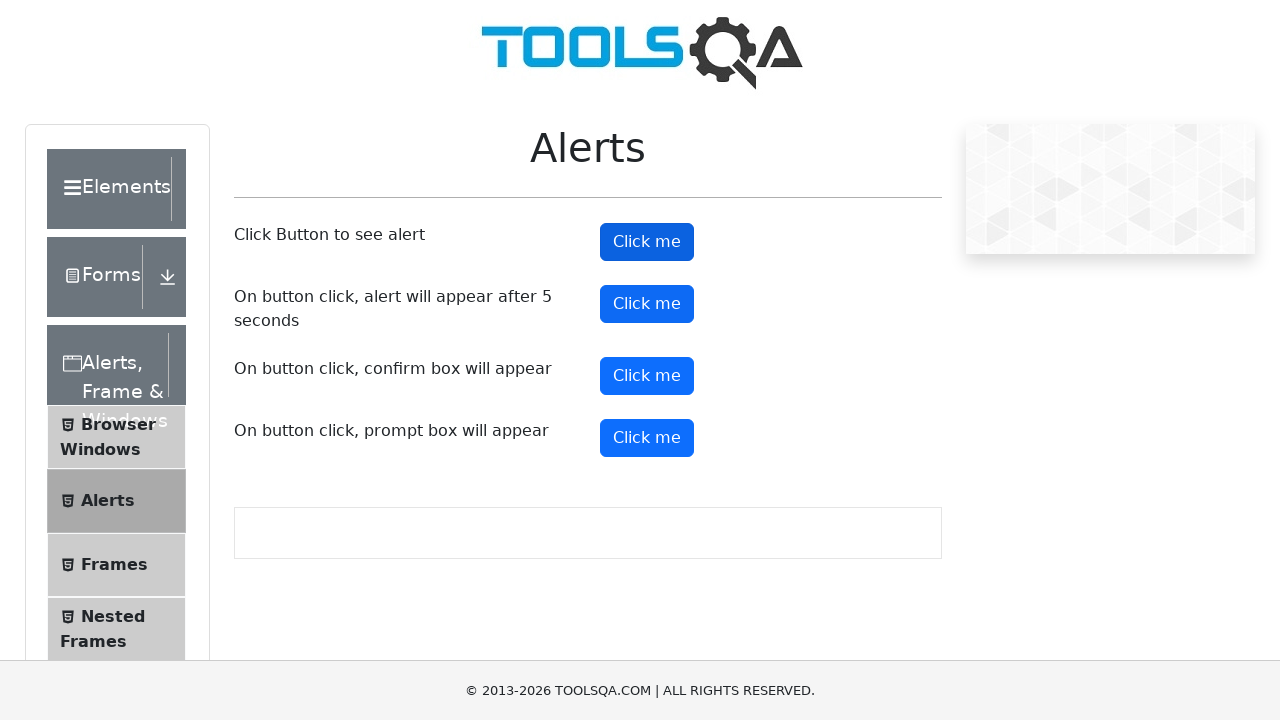

Waited 5 seconds for timed alert to appear
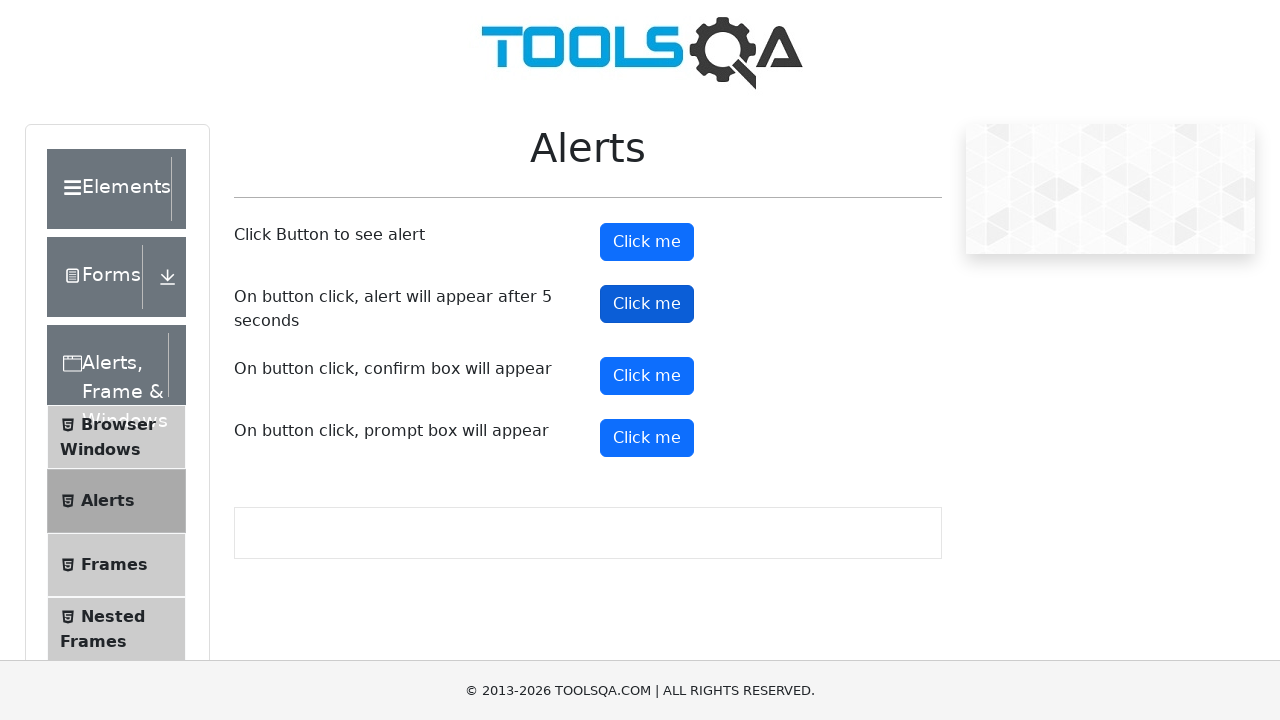

Clicked confirm button to trigger confirmation dialog at (647, 376) on xpath=//button[@id='confirmButton']
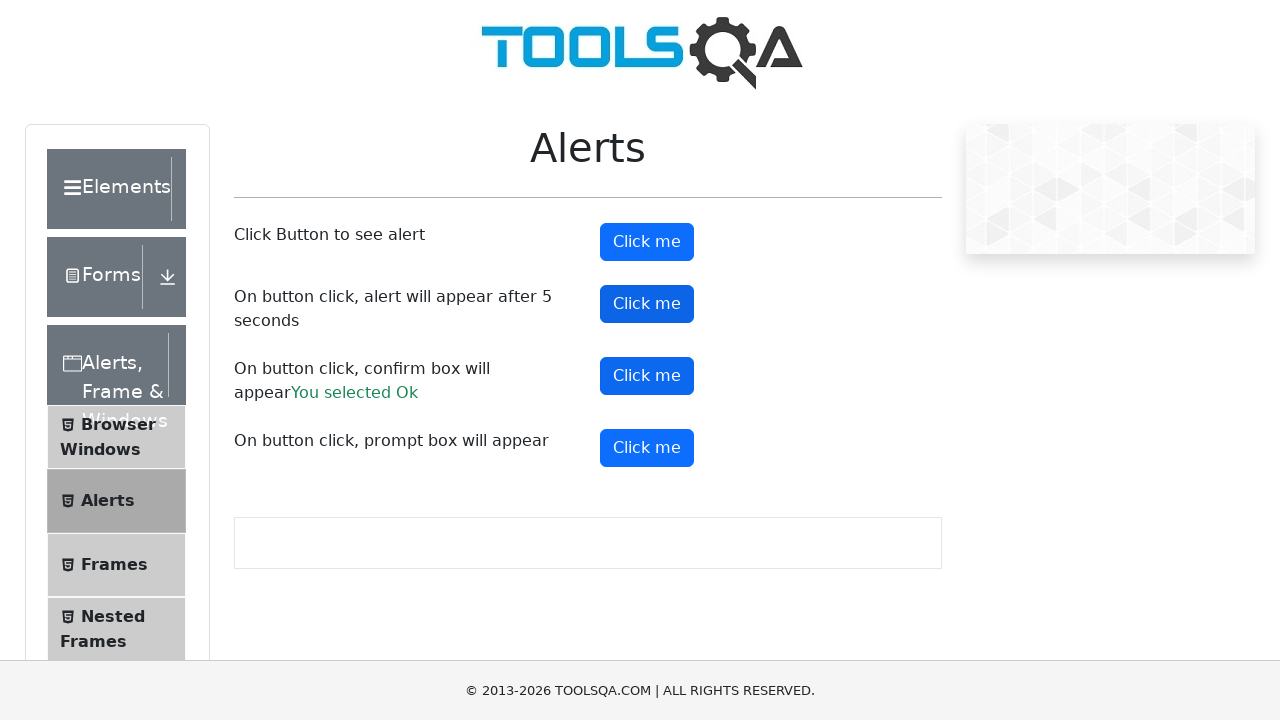

Clicked prompt button to trigger prompt dialog at (647, 448) on xpath=//button[@id='promtButton']
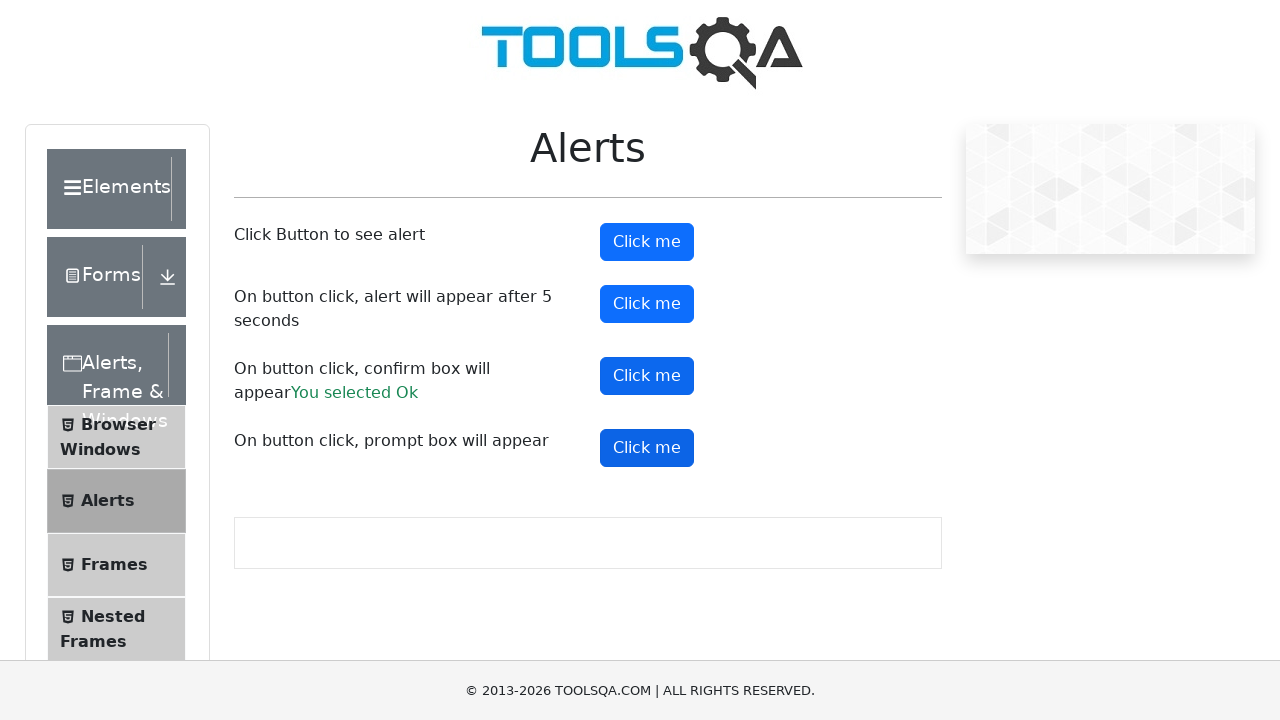

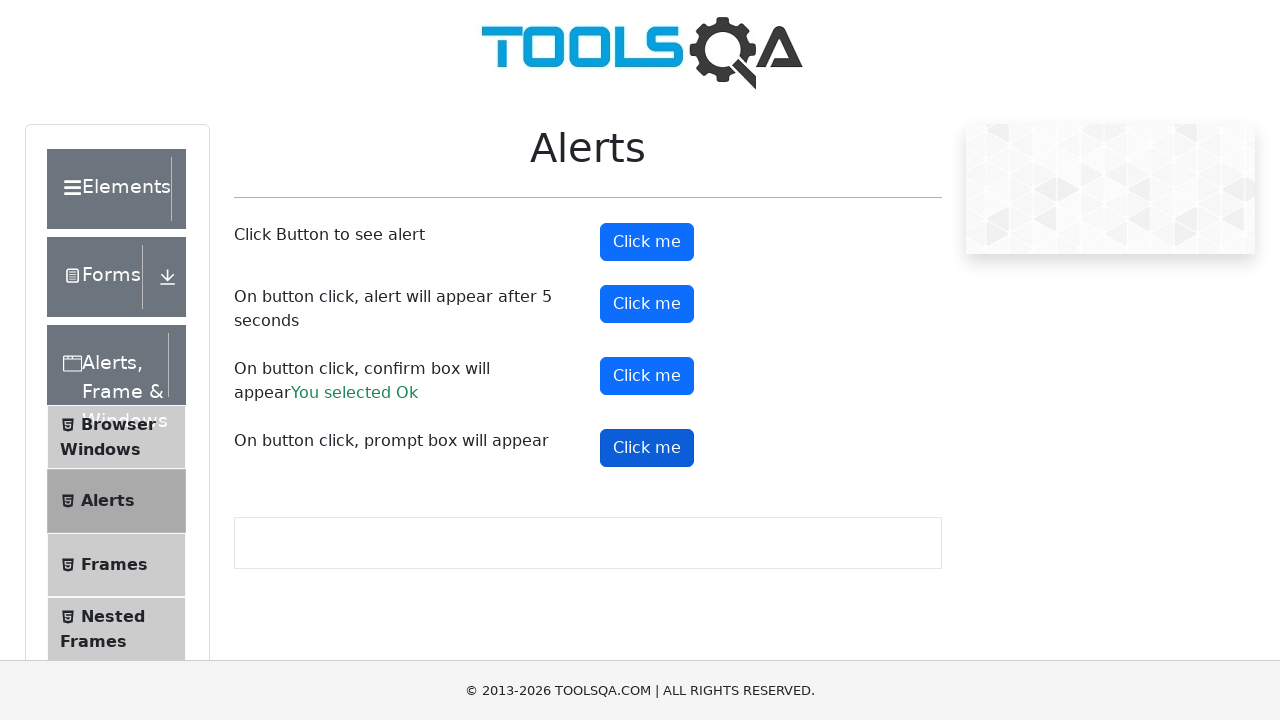